Tests the add/remove elements functionality by adding an element, verifying the delete button appears, removing it, and verifying the page heading remains visible

Starting URL: https://the-internet.herokuapp.com/add_remove_elements/

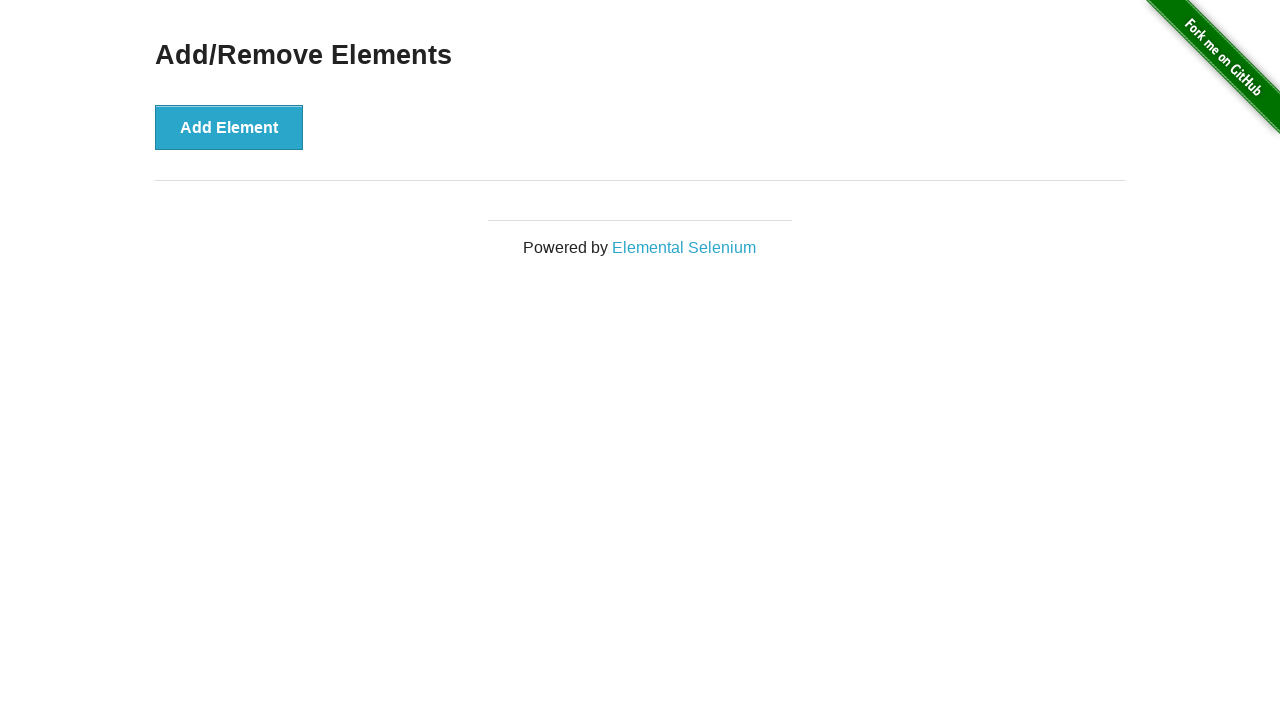

Clicked Add Element button at (229, 127) on button[onclick='addElement()']
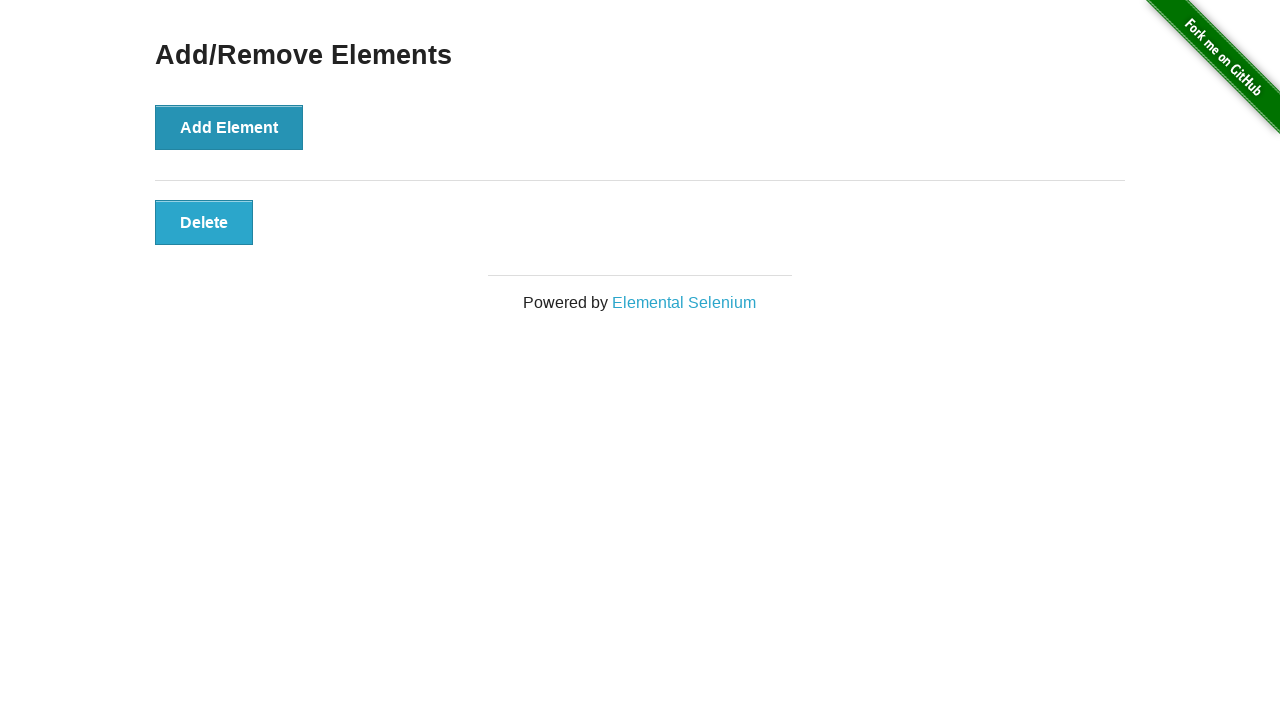

Verified Delete button is visible after adding element
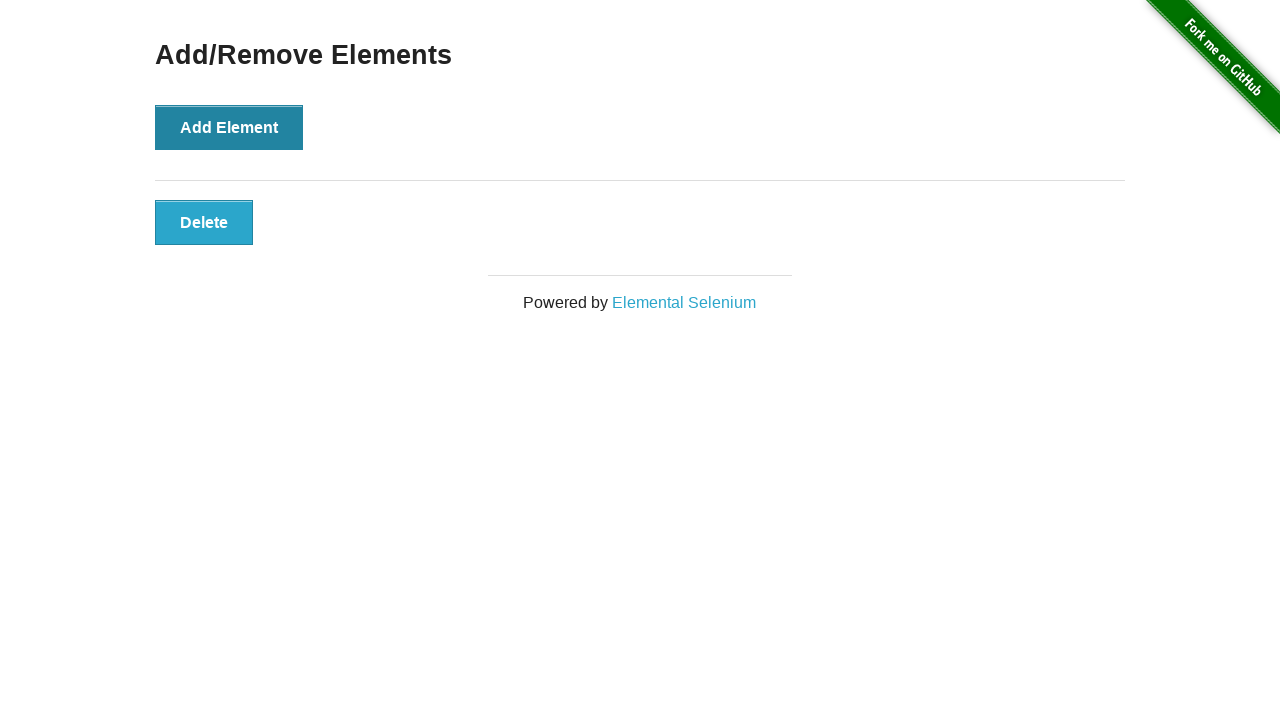

Clicked Delete button to remove element at (204, 222) on button[onclick='deleteElement()']
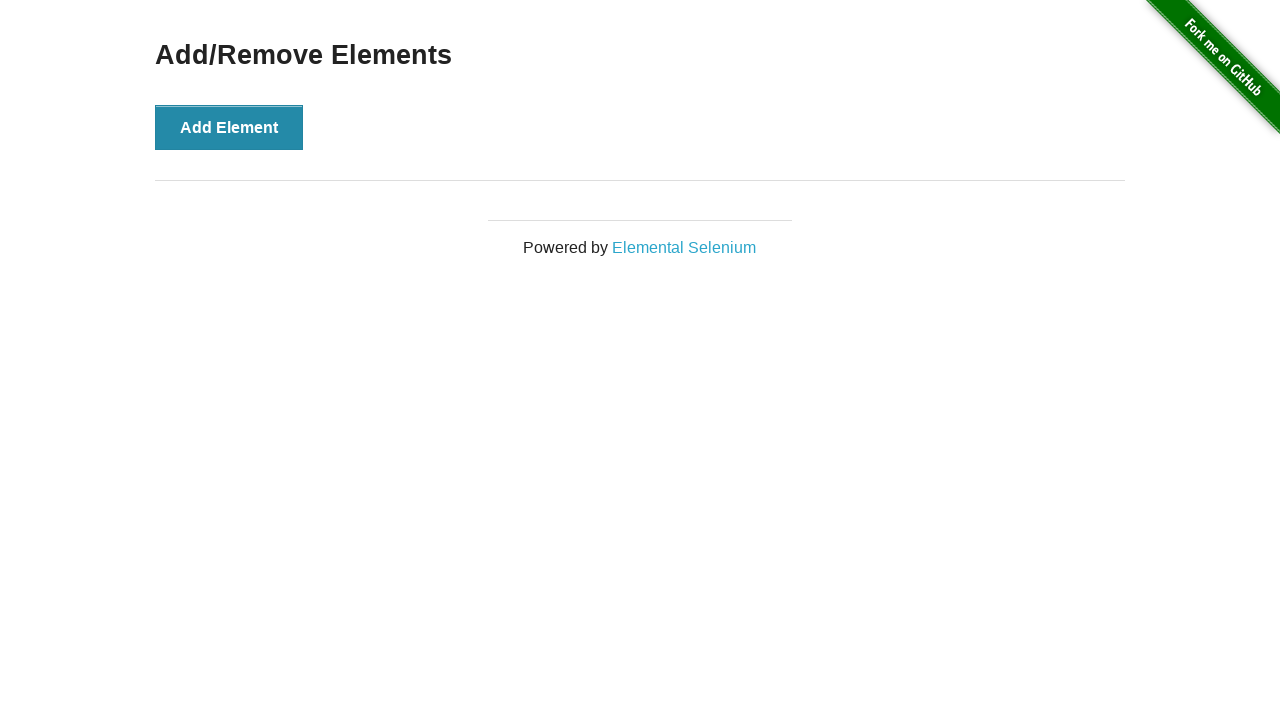

Verified Add/Remove Elements heading remains visible after removing element
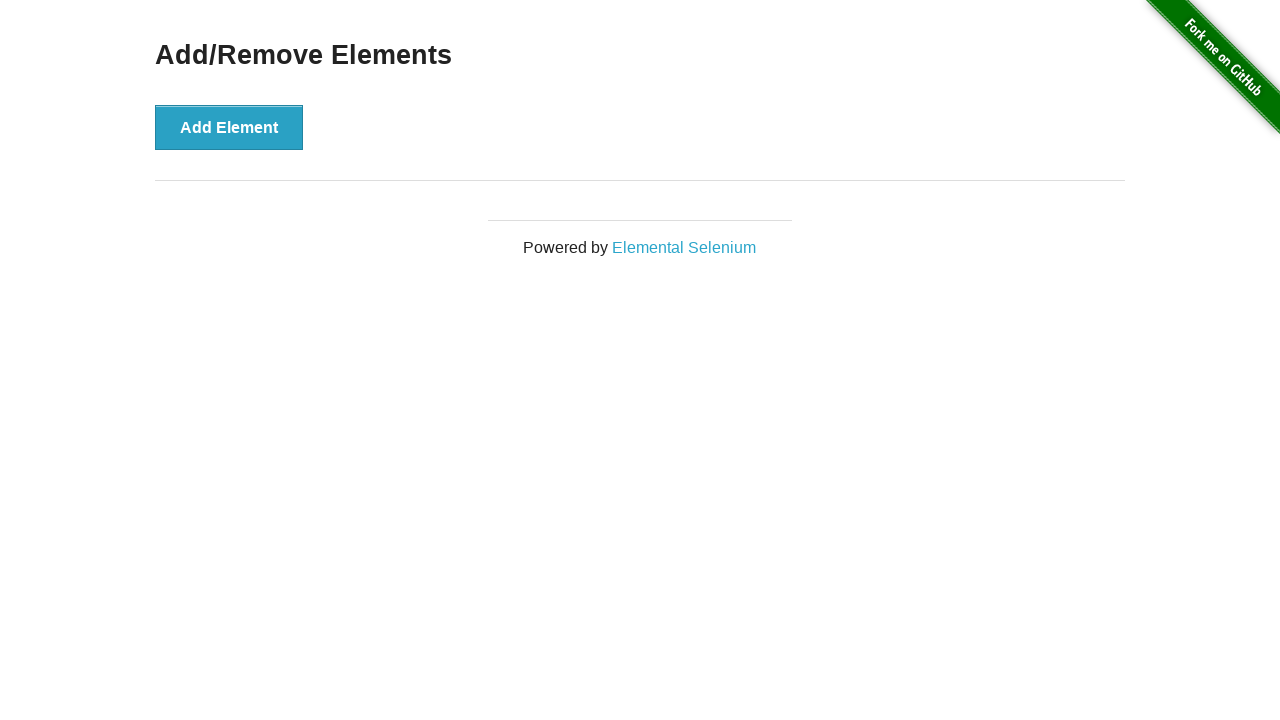

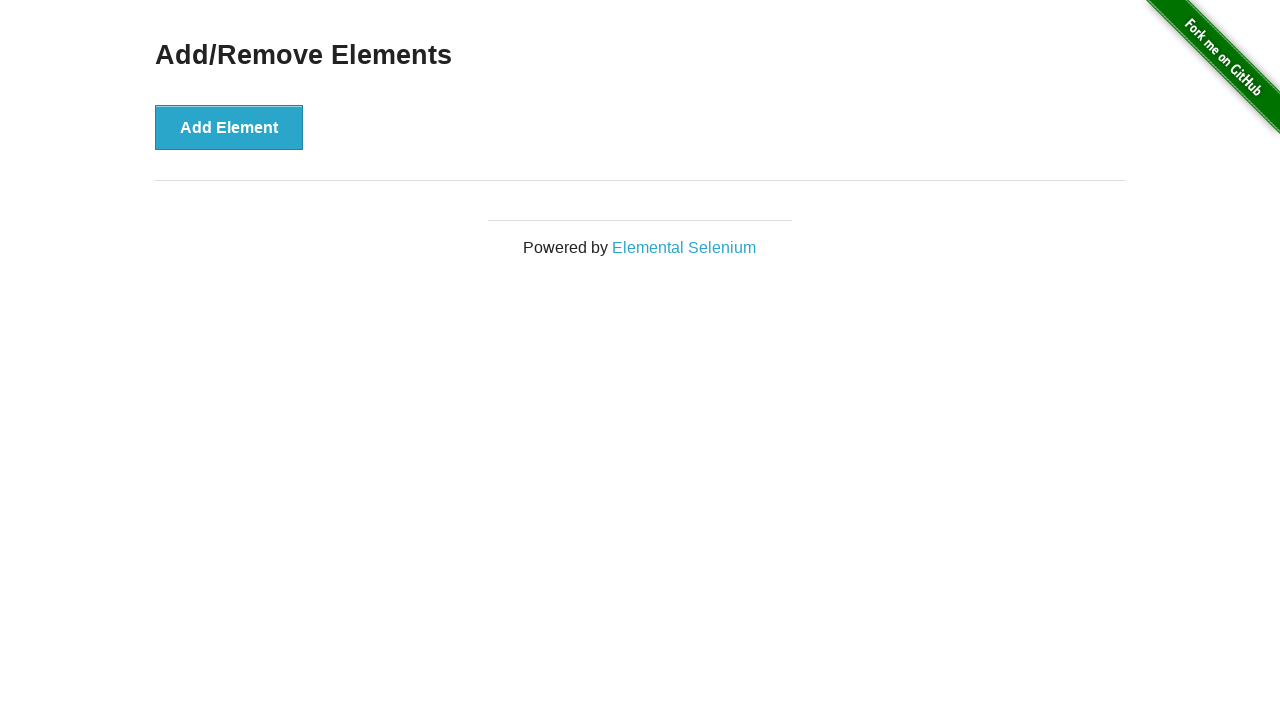